Navigates to the BC Parks homepage and clicks on the "Find a park" menu item to verify it redirects to the correct page with the expected title.

Starting URL: https://bcparks.ca/

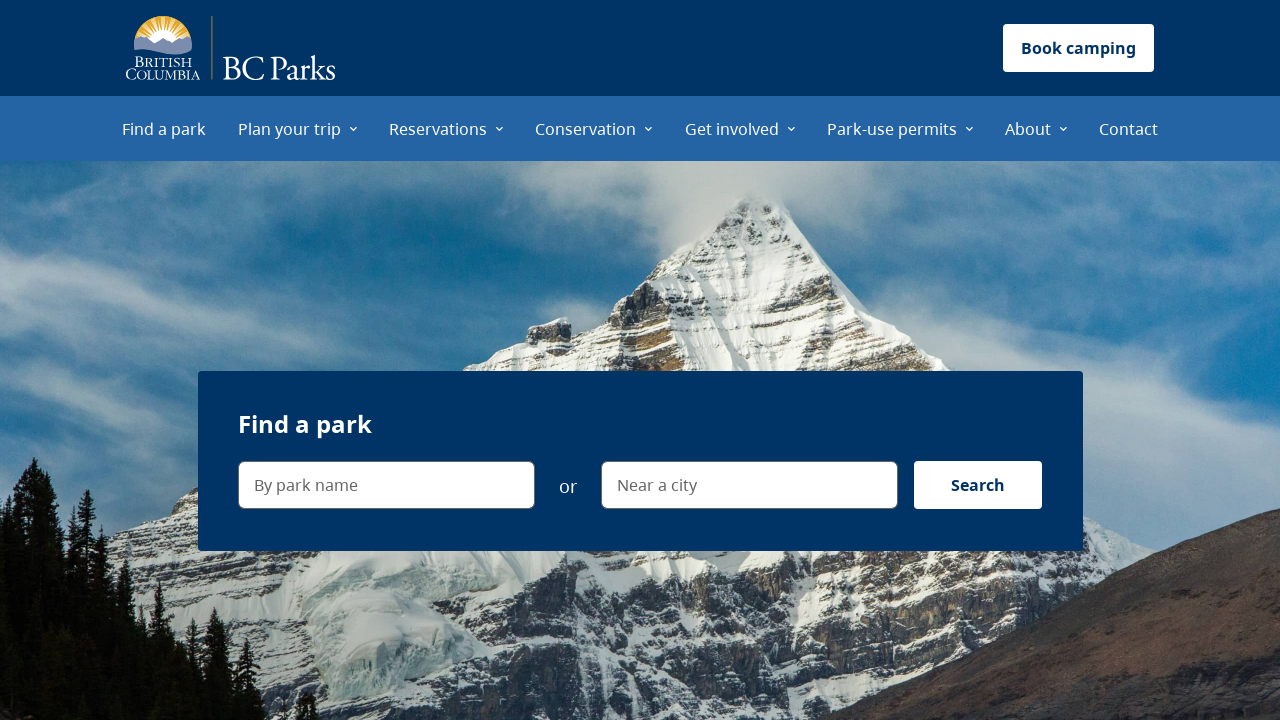

Waited for page to fully load (networkidle)
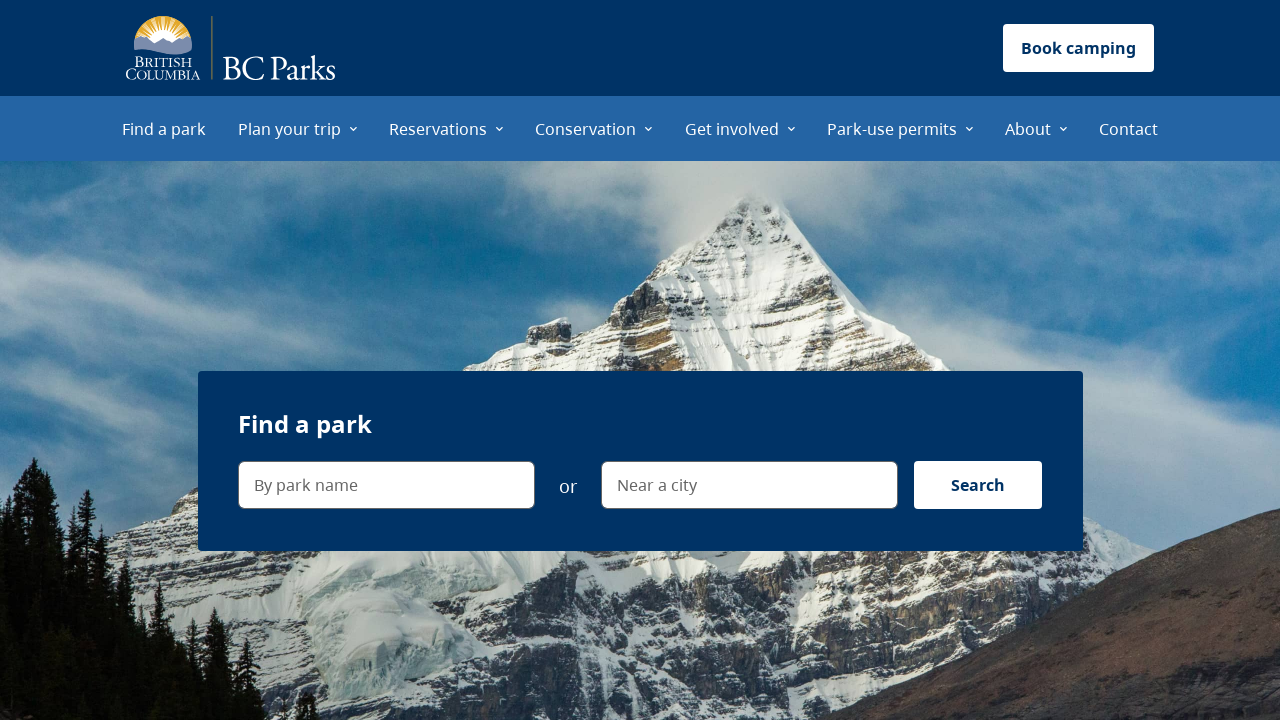

Clicked on 'Find a park' menu item at (164, 128) on internal:role=menuitem[name="Find a park"i]
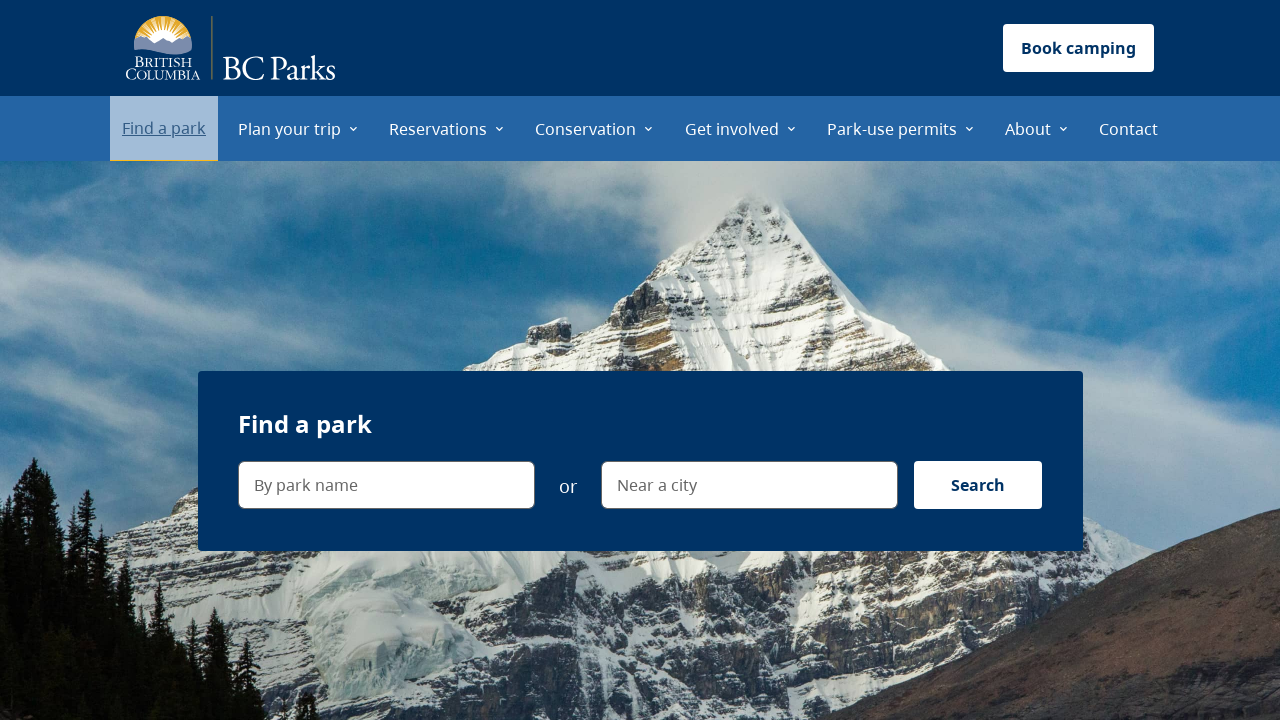

Verified navigation to 'Find a park' page (https://bcparks.ca/find-a-park/)
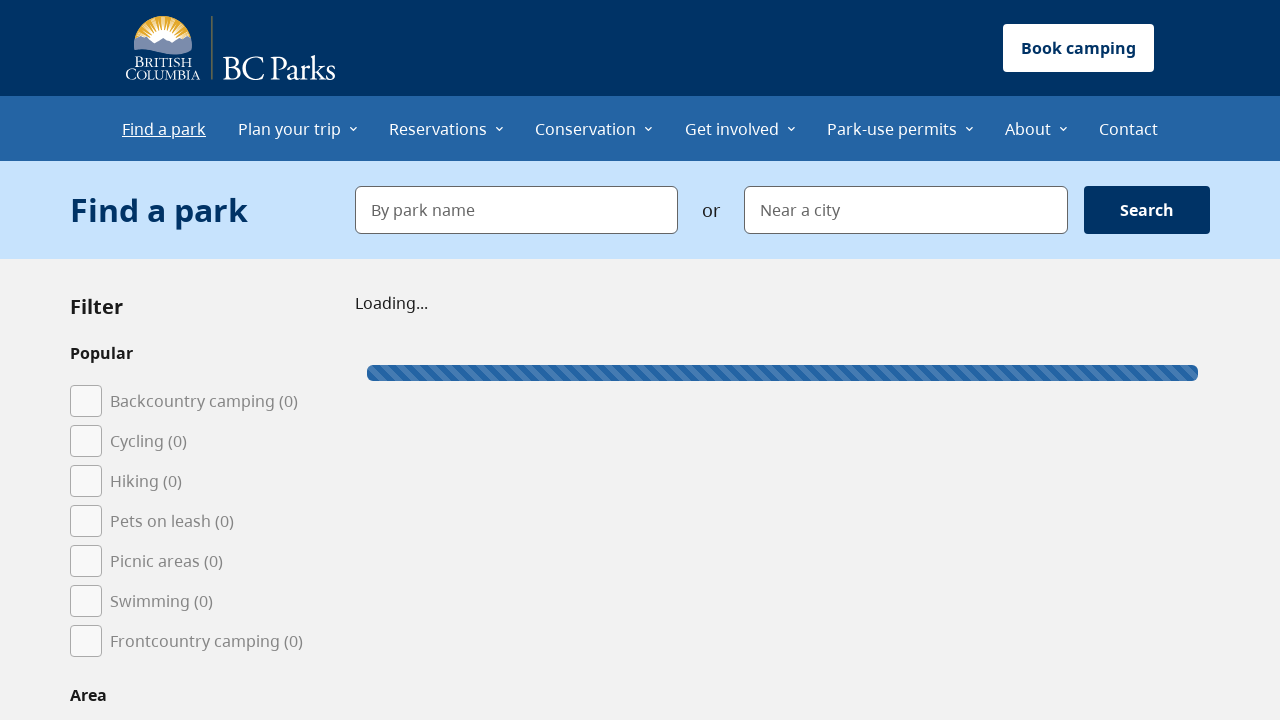

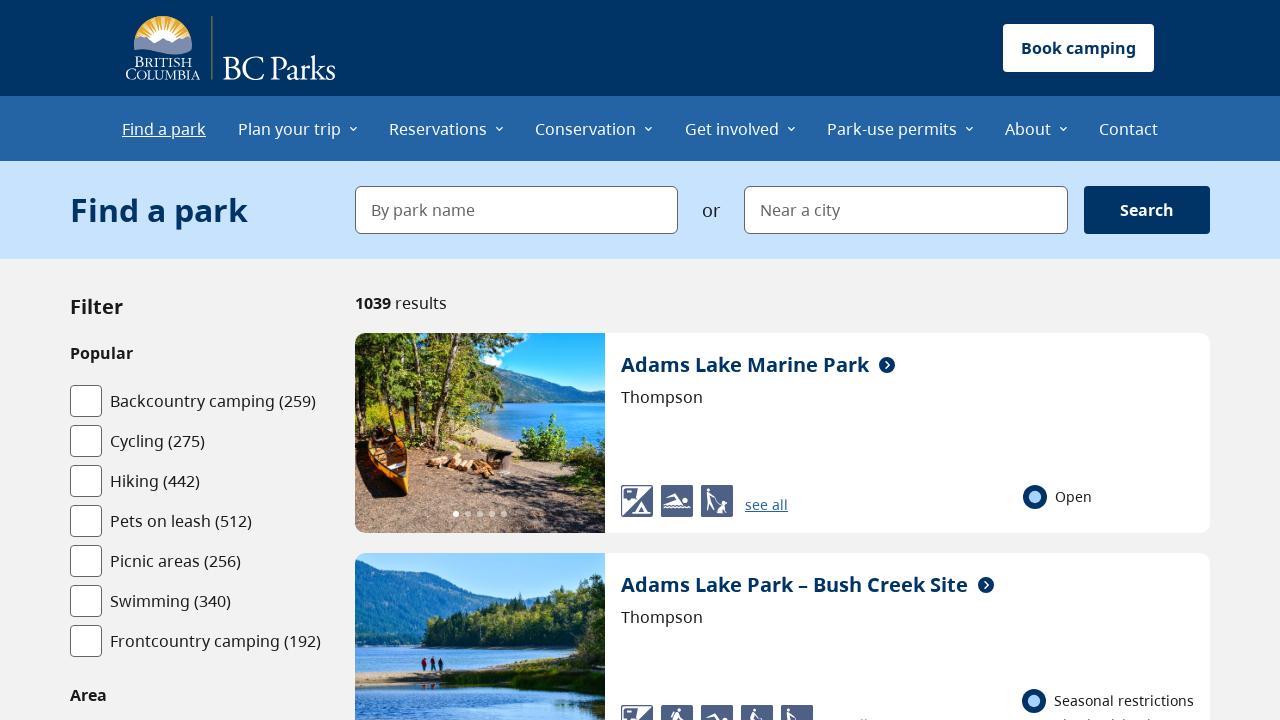